Tests dropdown selection functionality by selecting values from multiple dropdown menus including year, month, day, state, and programming language dropdowns.

Starting URL: https://testcenter.techproeducation.com/index.php?page=dropdown

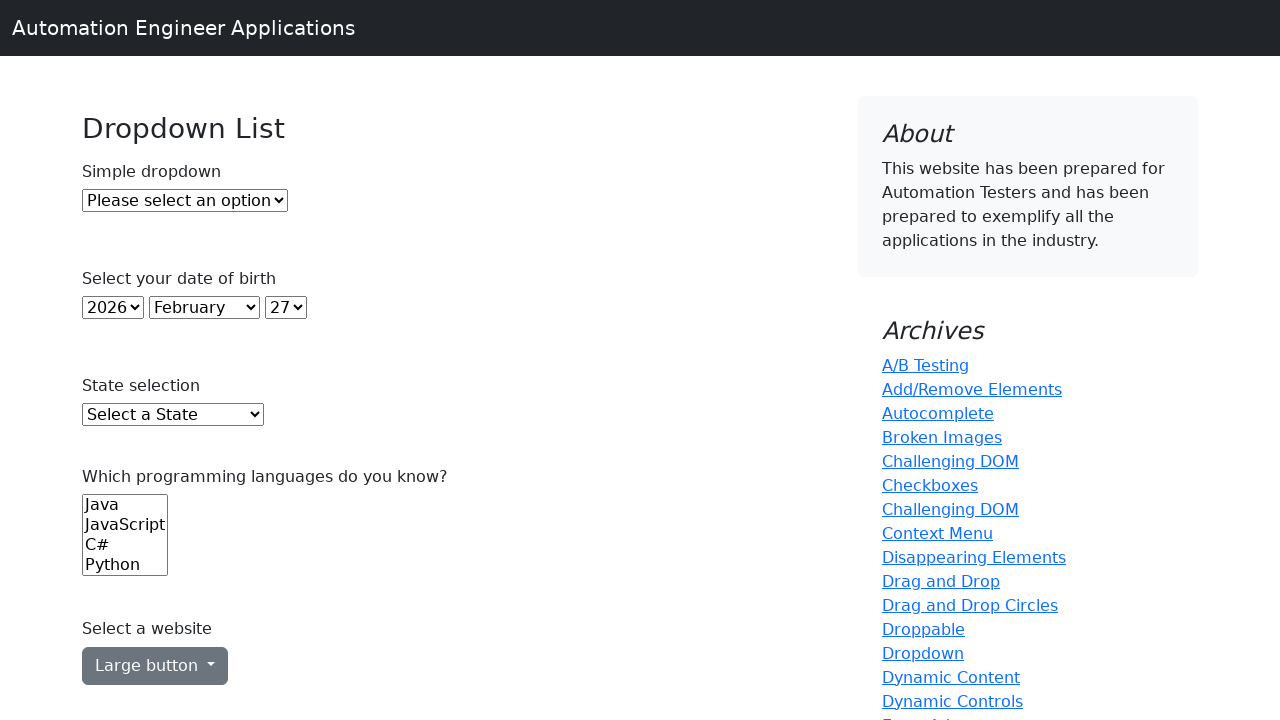

Selected year 2005 from year dropdown on select#year
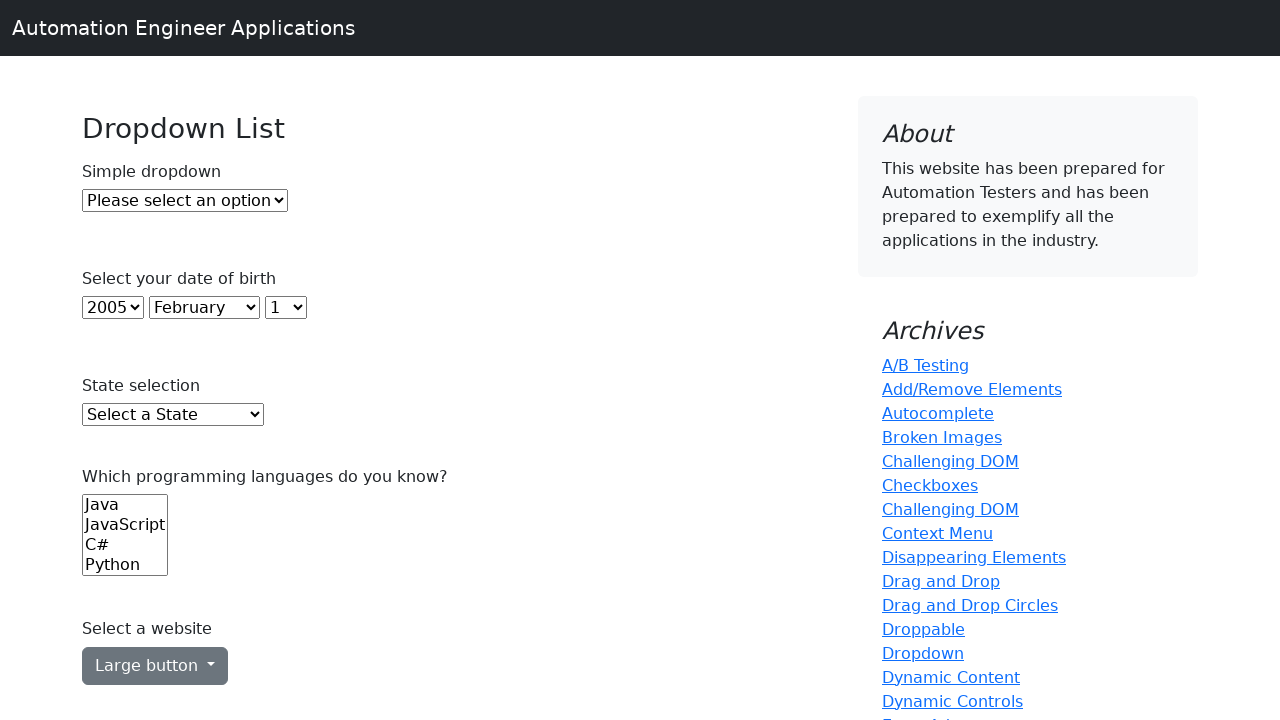

Selected November from month dropdown on select#month
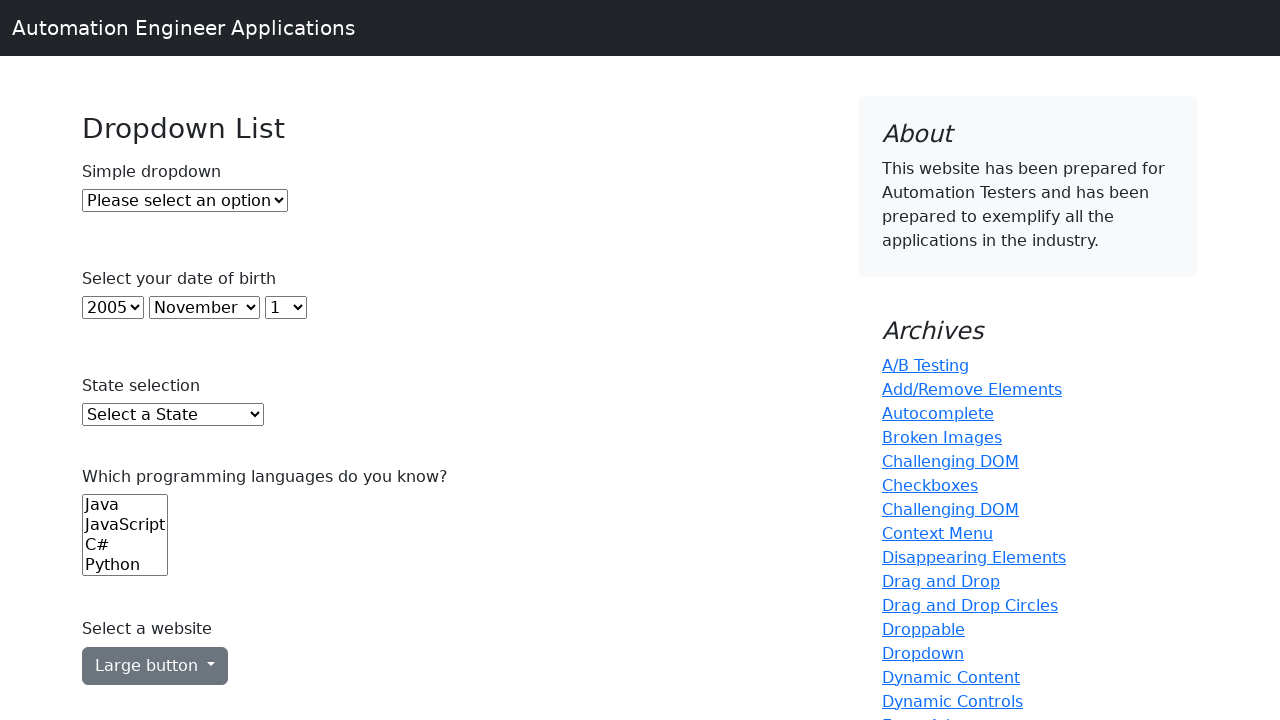

Selected day 10 from day dropdown on select#day
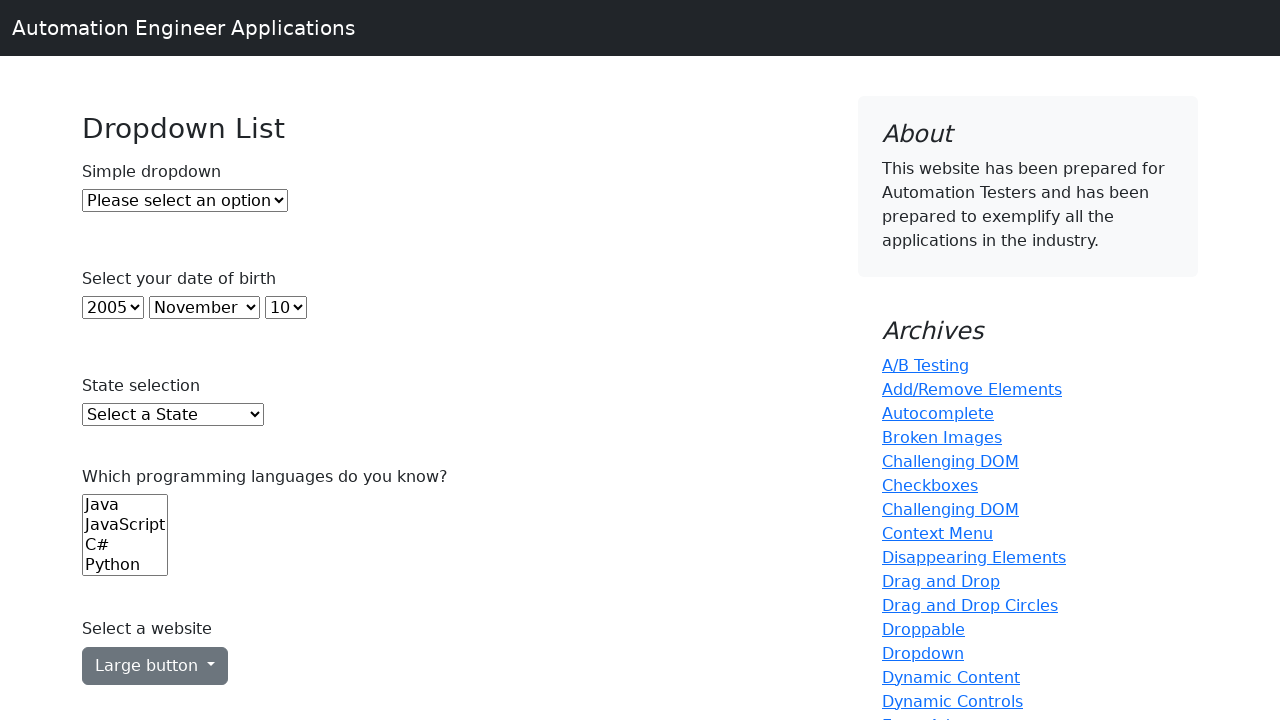

Selected Texas from state dropdown on select#state
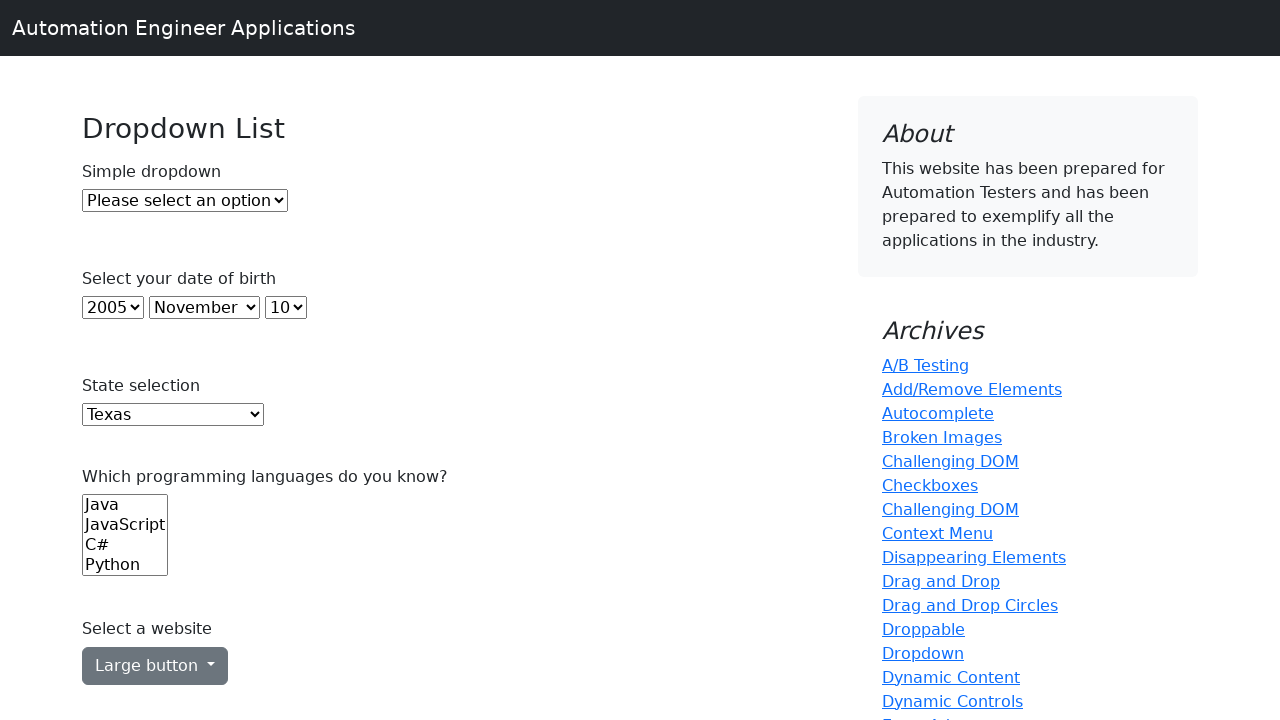

Selected C from programming languages dropdown on select[name='Languages']
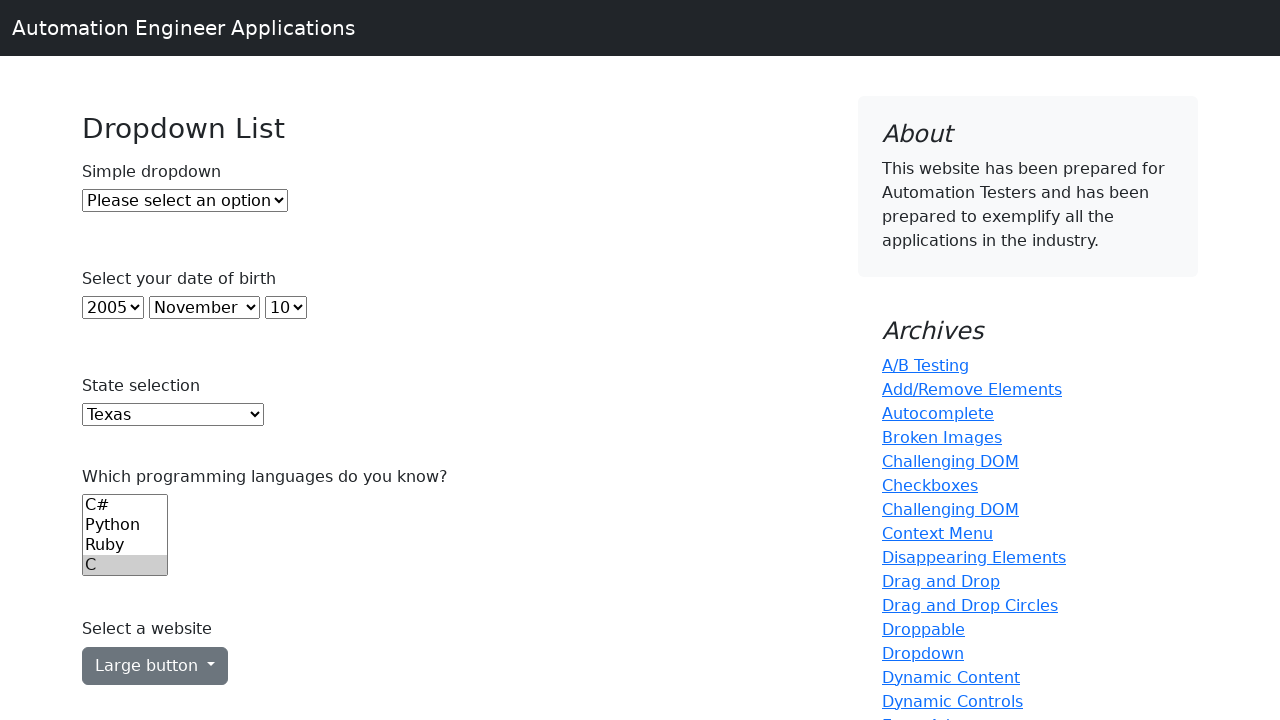

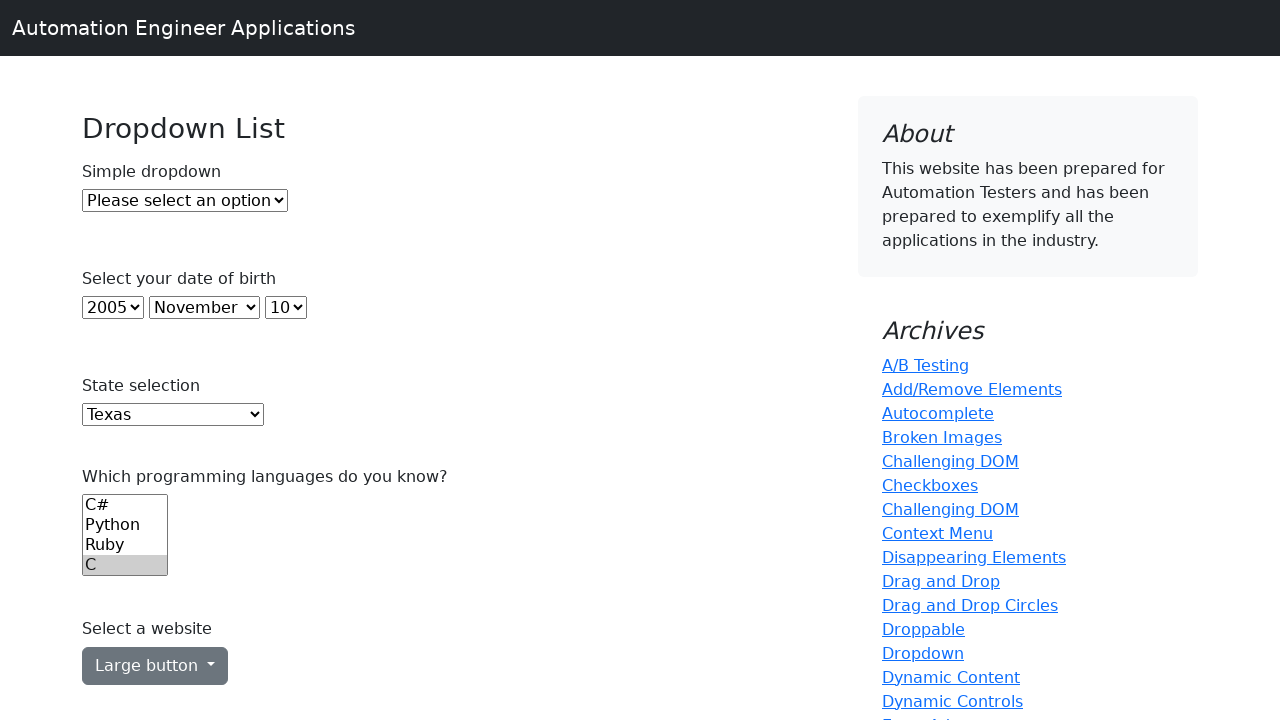